Tests a dynamic loading page where an element is hidden initially and then revealed - clicks a Start button, waits for loading to complete, and verifies the finish text becomes visible.

Starting URL: http://the-internet.herokuapp.com/dynamic_loading/1

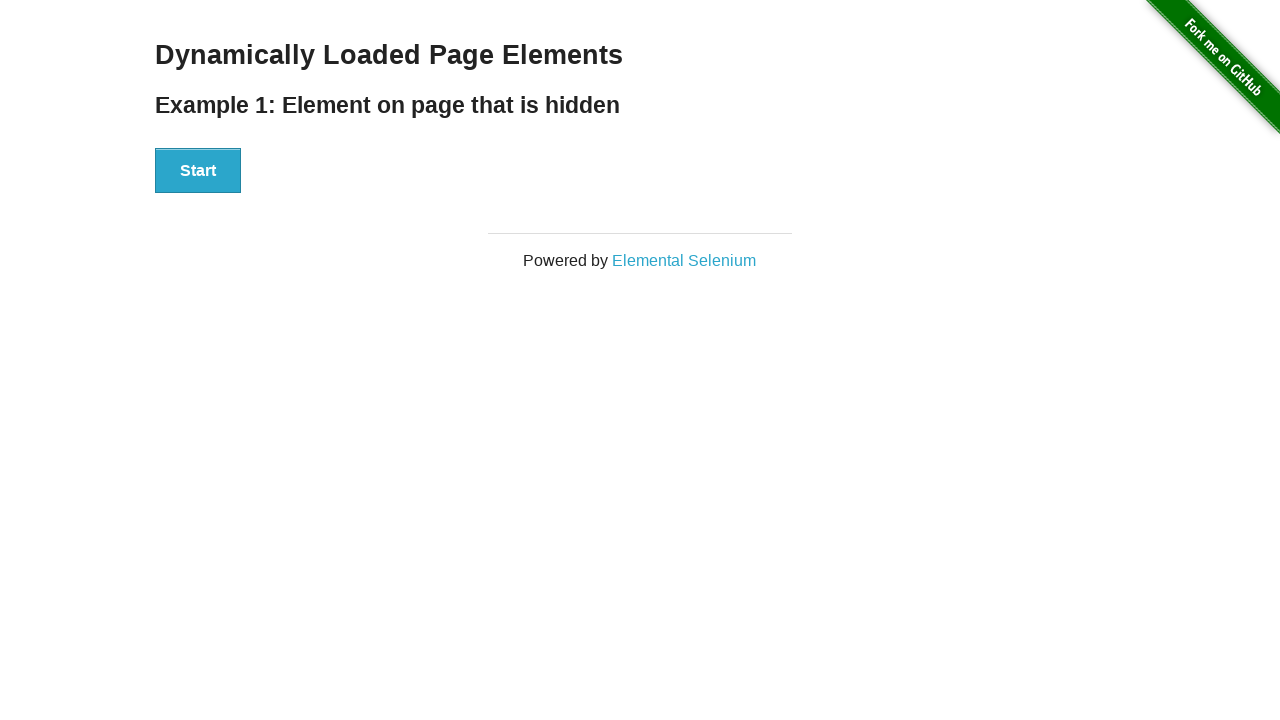

Clicked Start button to trigger dynamic loading at (198, 171) on #start button
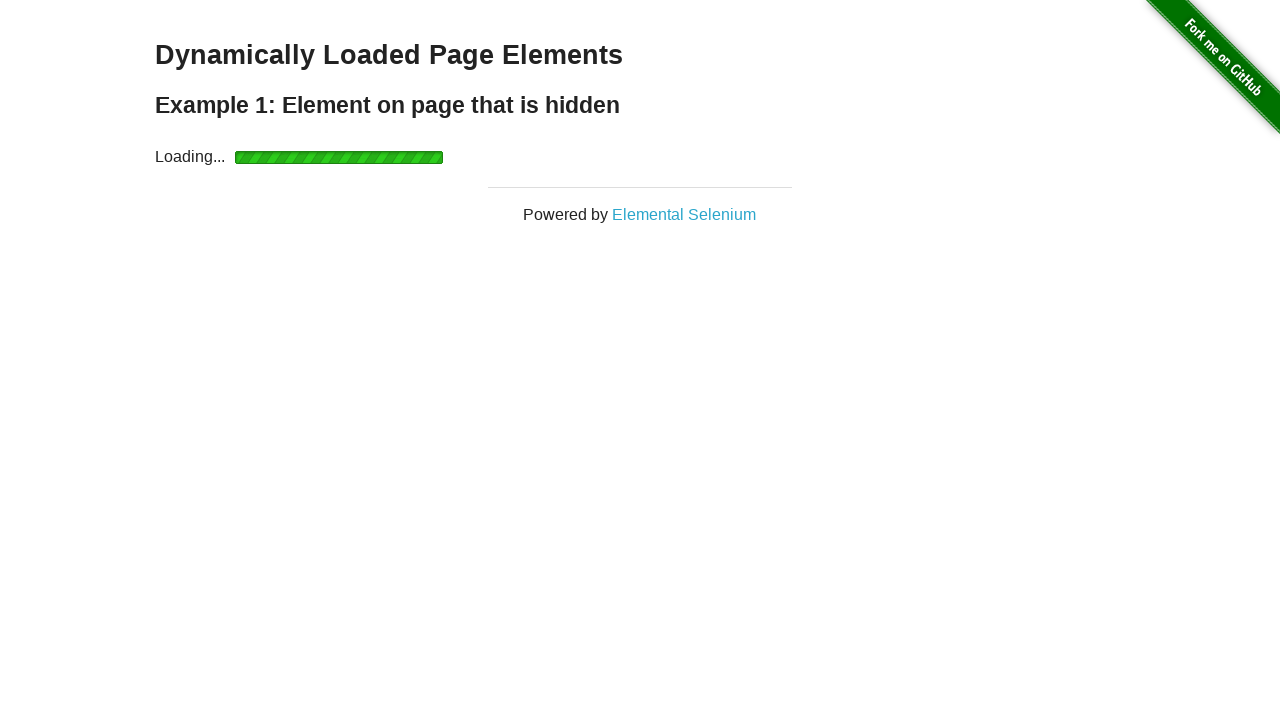

Waited for finish element to become visible after loading completed
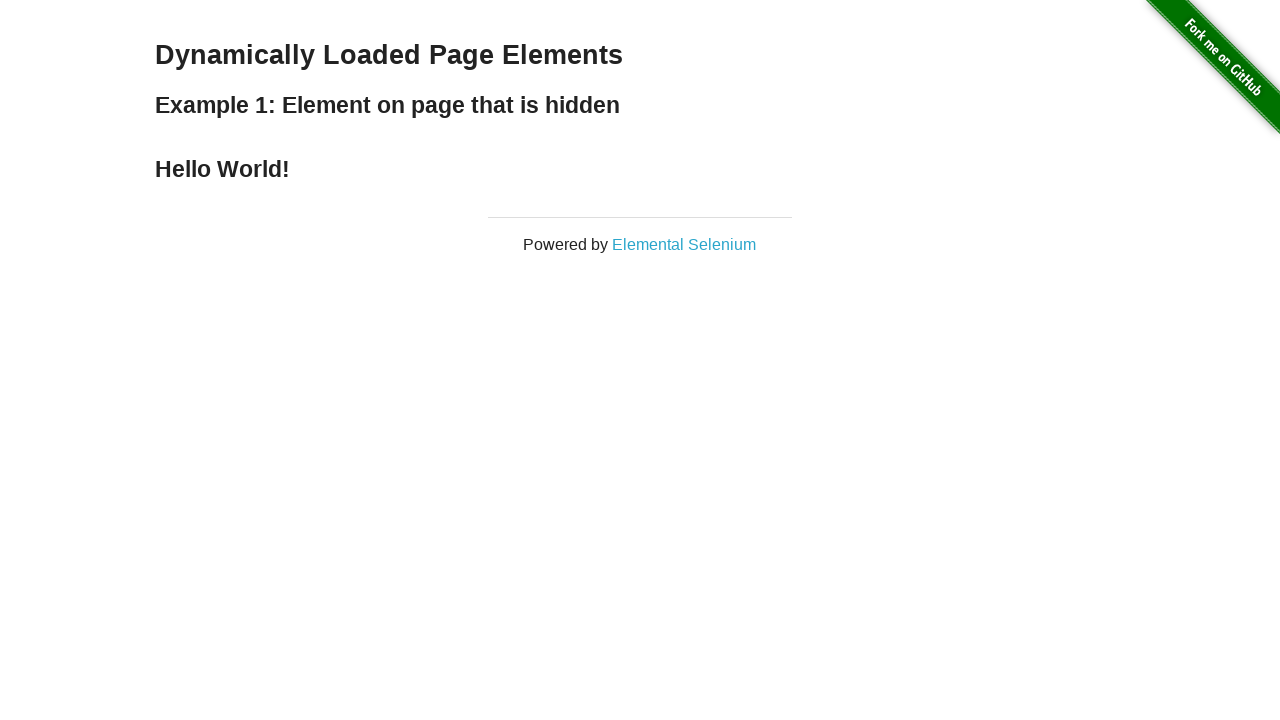

Verified that the finish element is visible
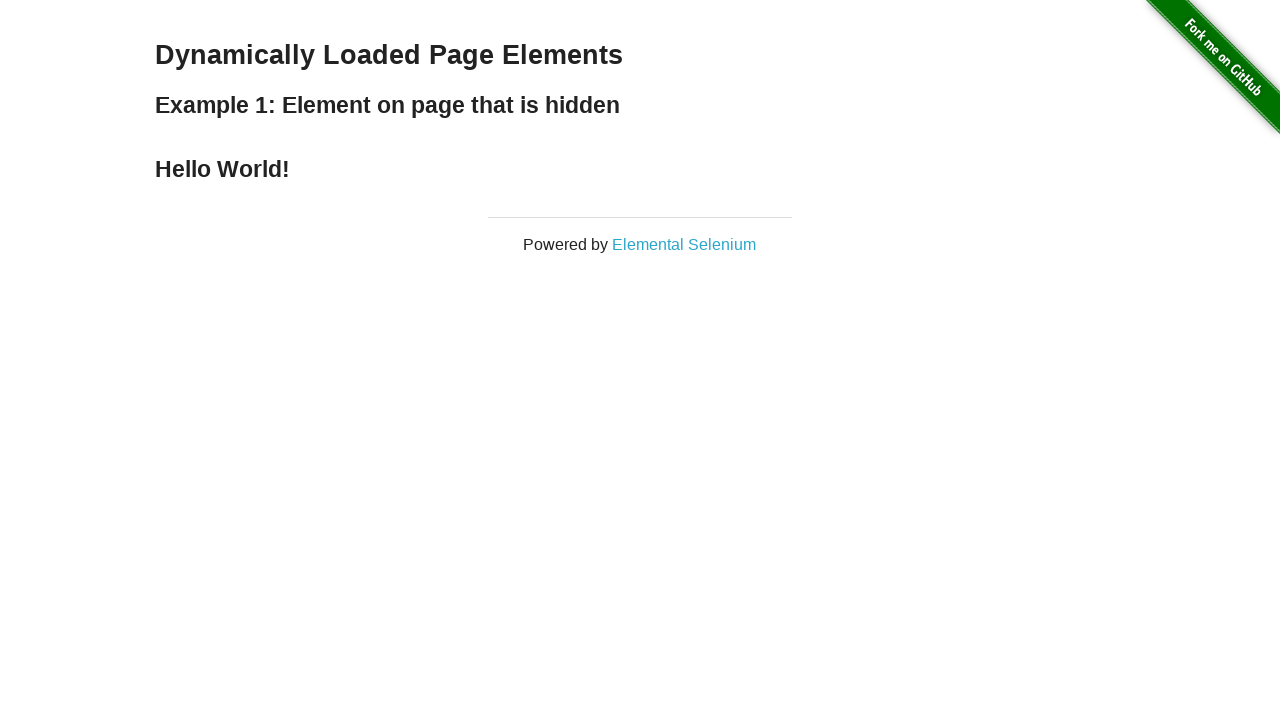

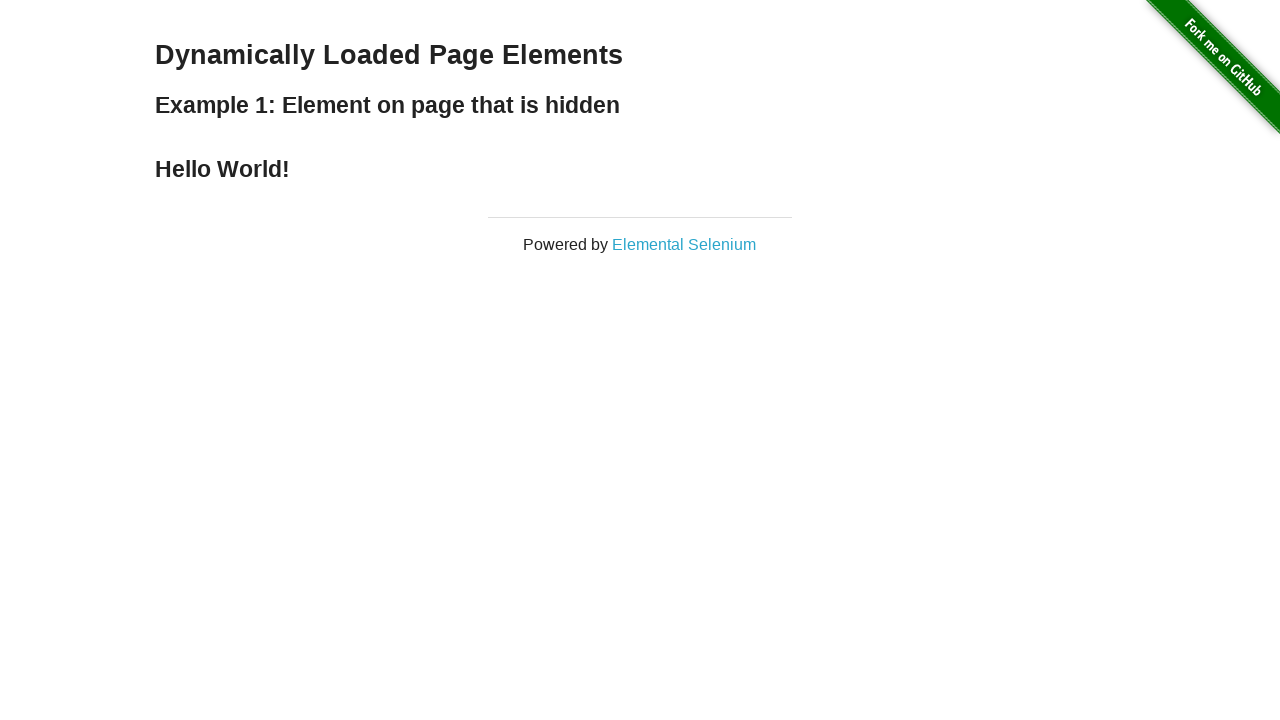